Tests dynamic content loading by waiting for a button that appears after a delay and clicking it

Starting URL: https://demoqa.com

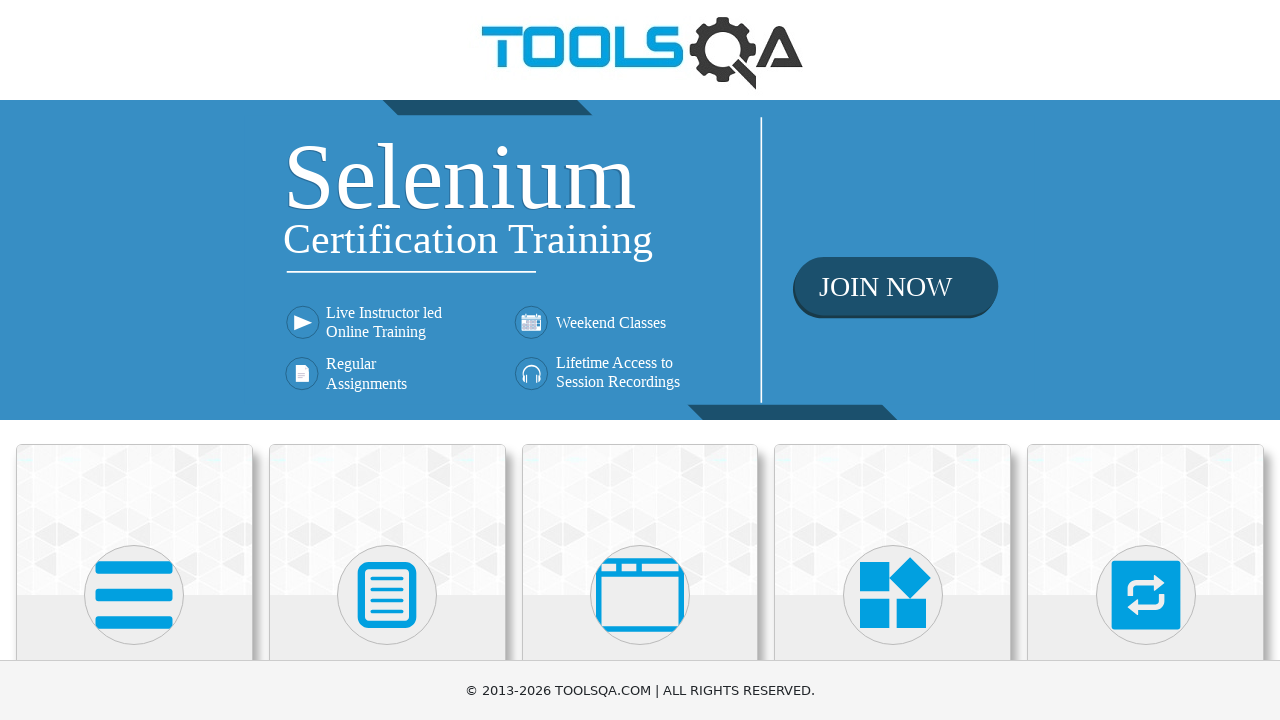

Clicked on 'Elements' tile at (134, 360) on xpath=//h5[text()='Elements']
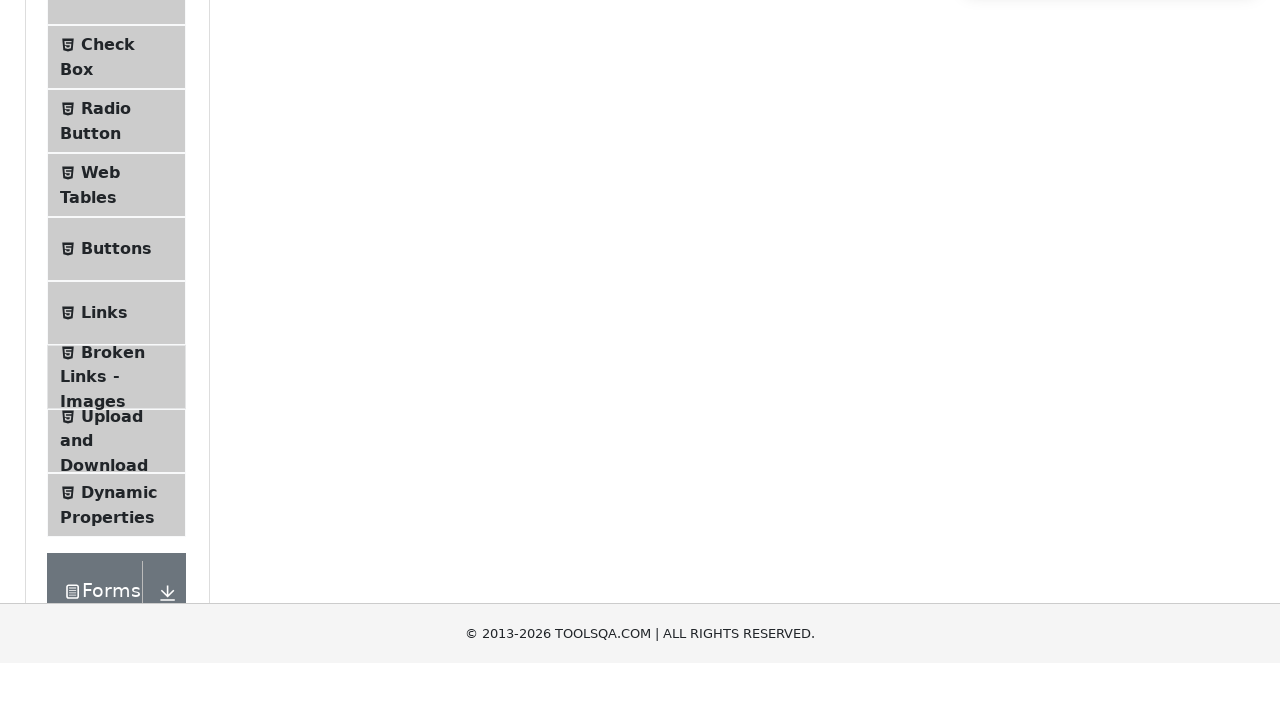

Page load state completed
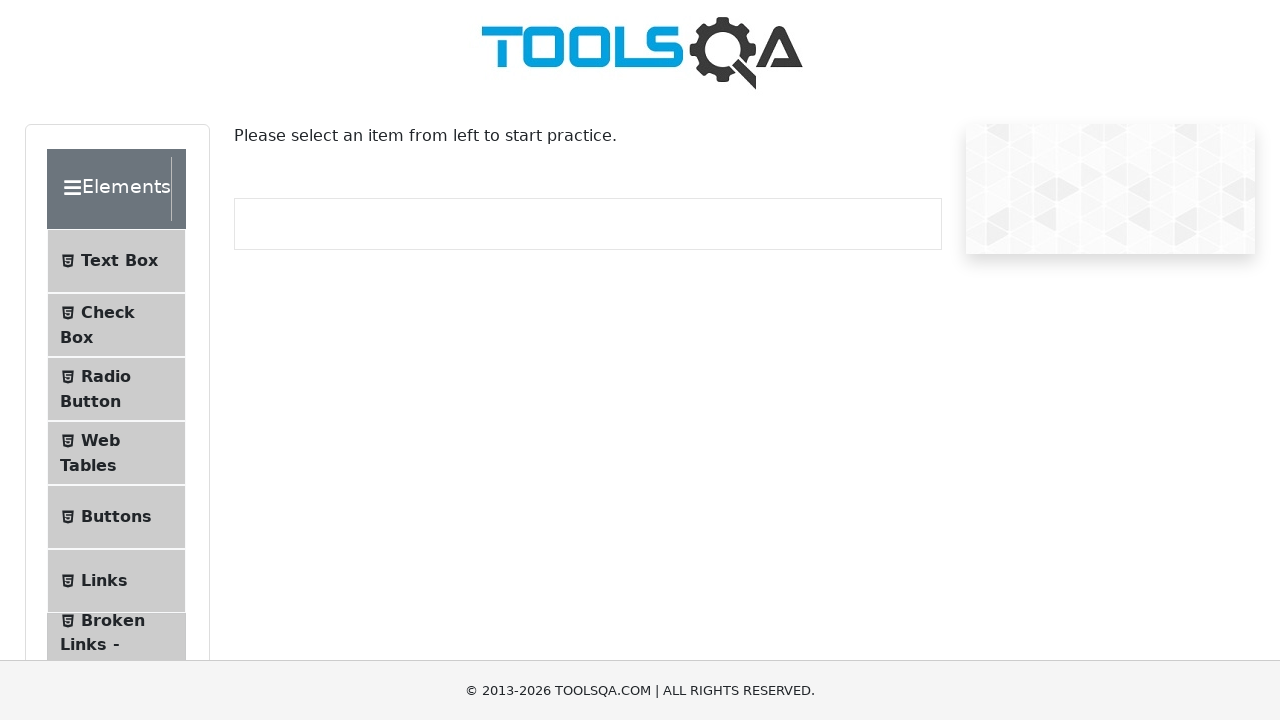

Scrolled 'Dynamic Properties' section into view
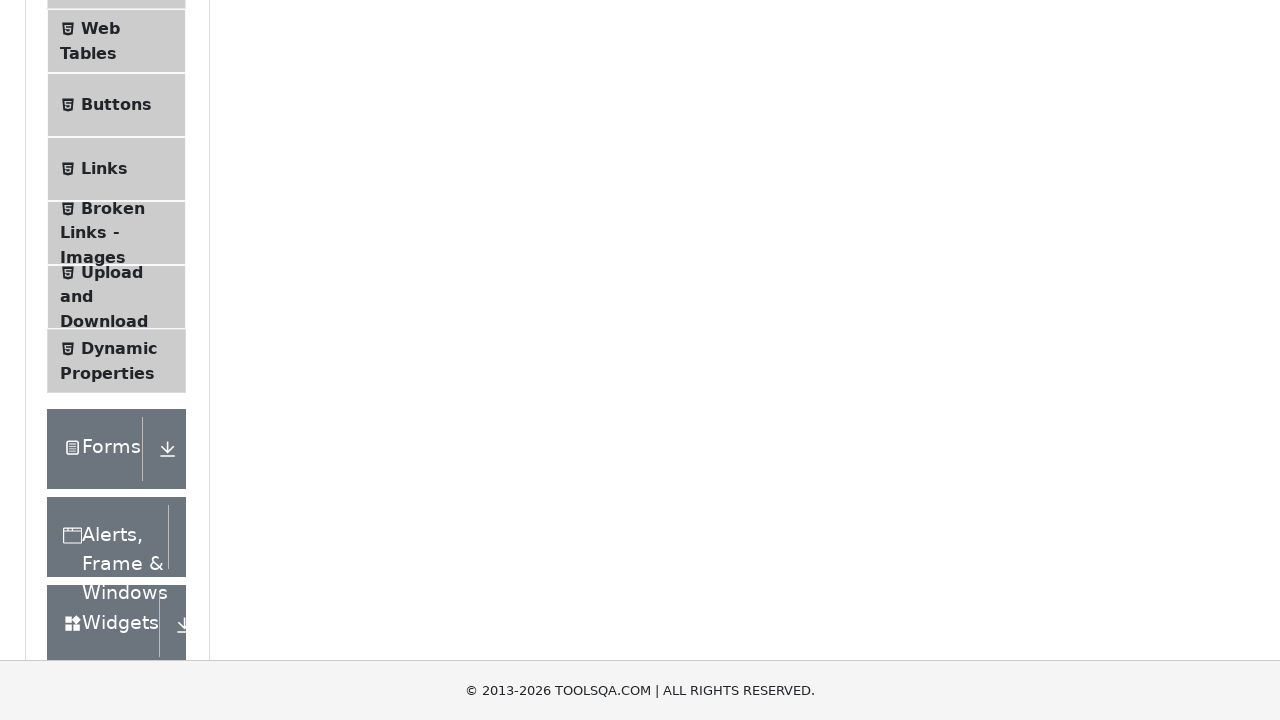

Clicked on 'Dynamic Properties' section at (119, 348) on xpath=//span[text()='Dynamic Properties']
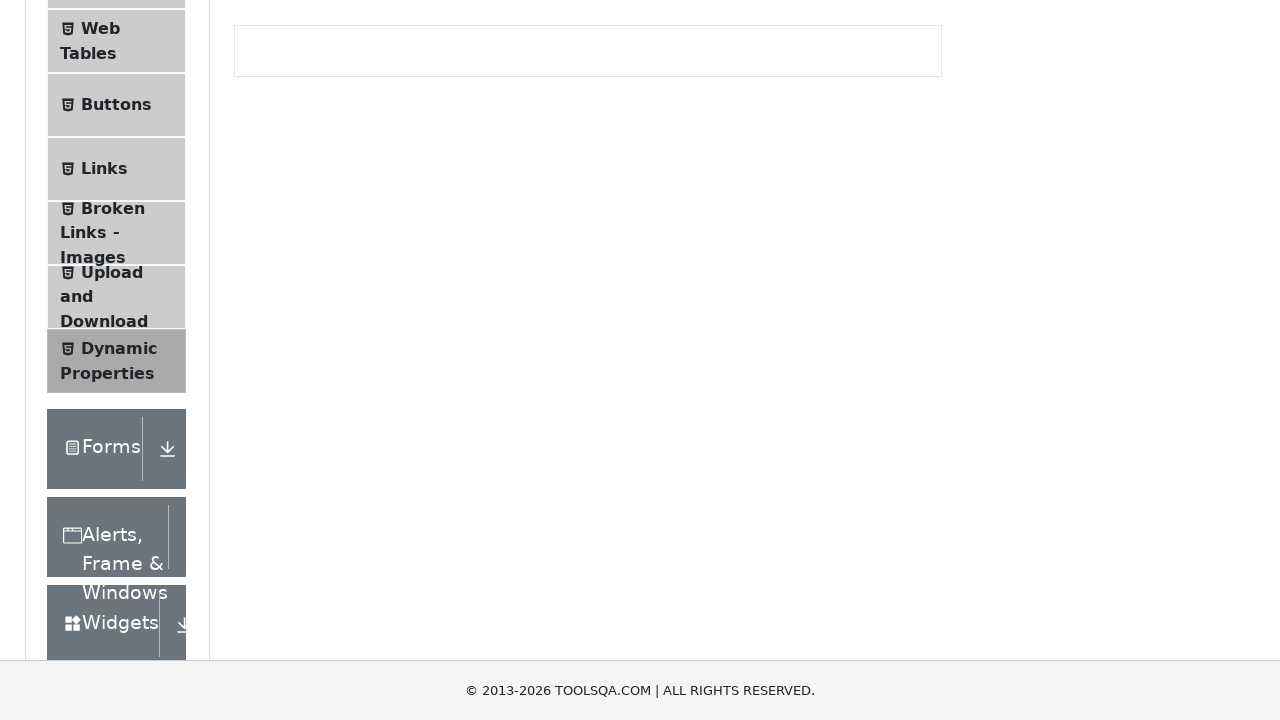

Page load state completed after clicking Dynamic Properties
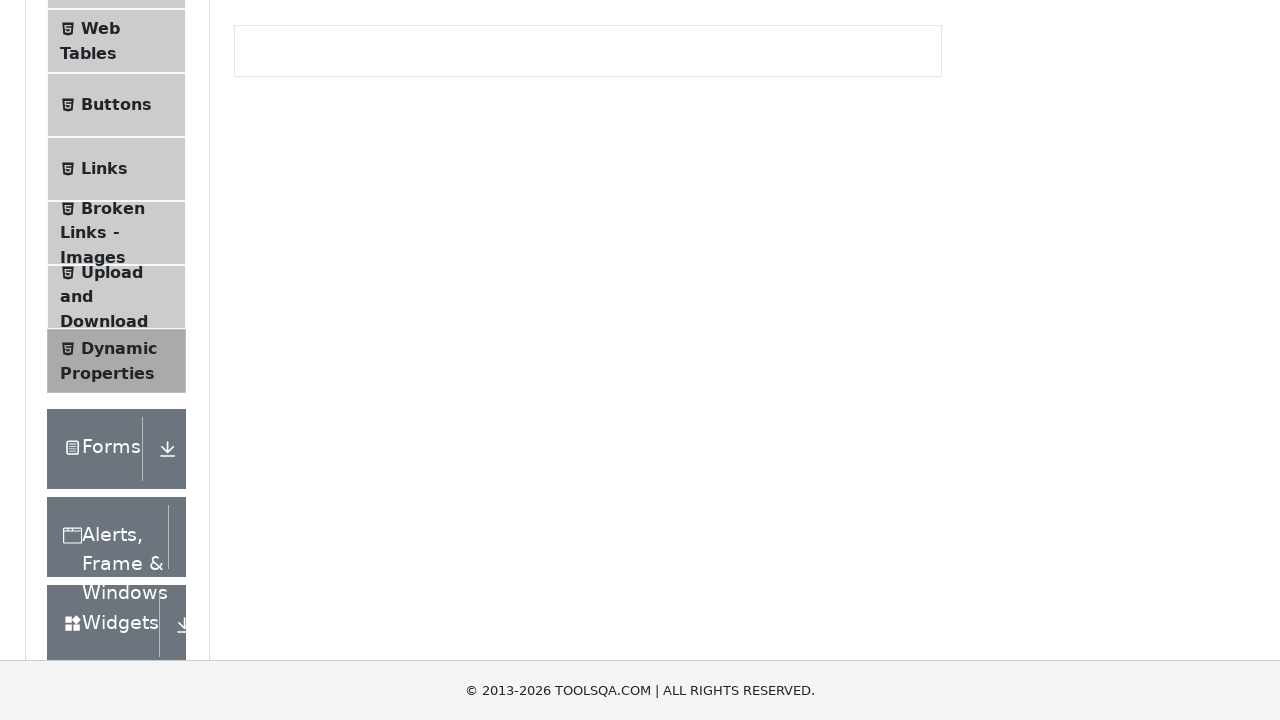

Waited for dynamically loaded button with id 'visibleAfter' to become visible
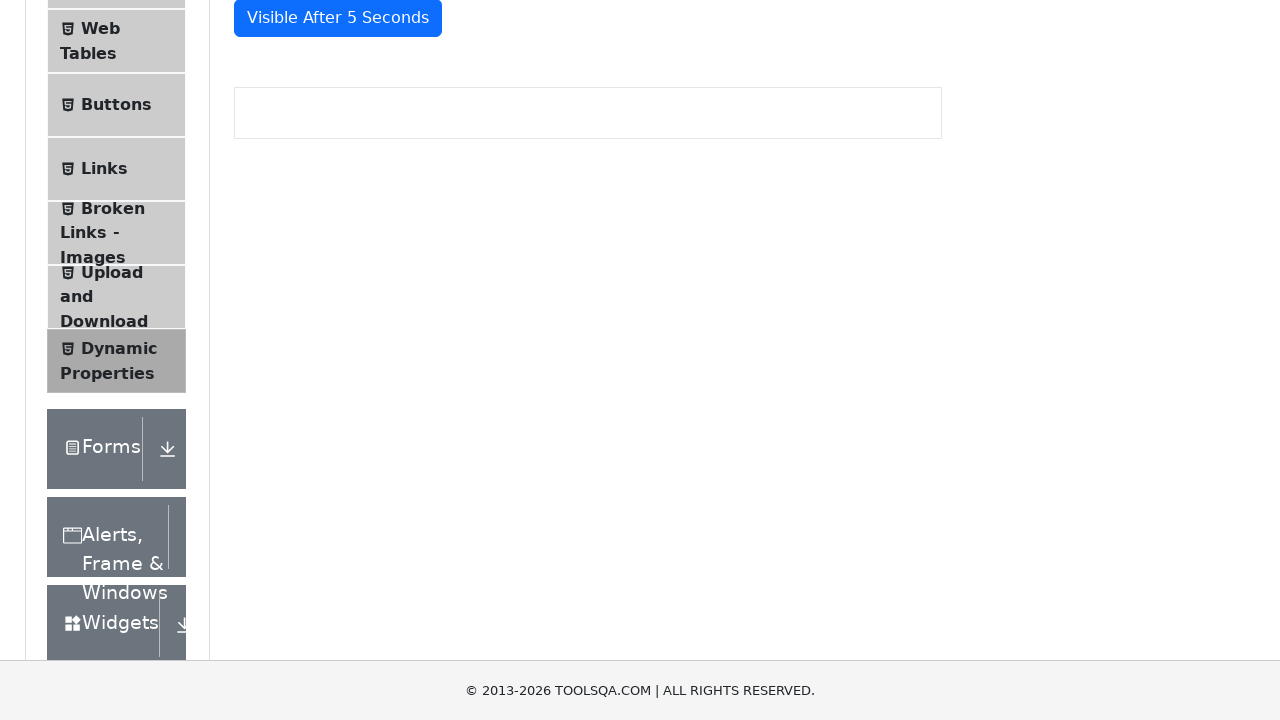

Clicked on the dynamically loaded button at (338, 19) on #visibleAfter
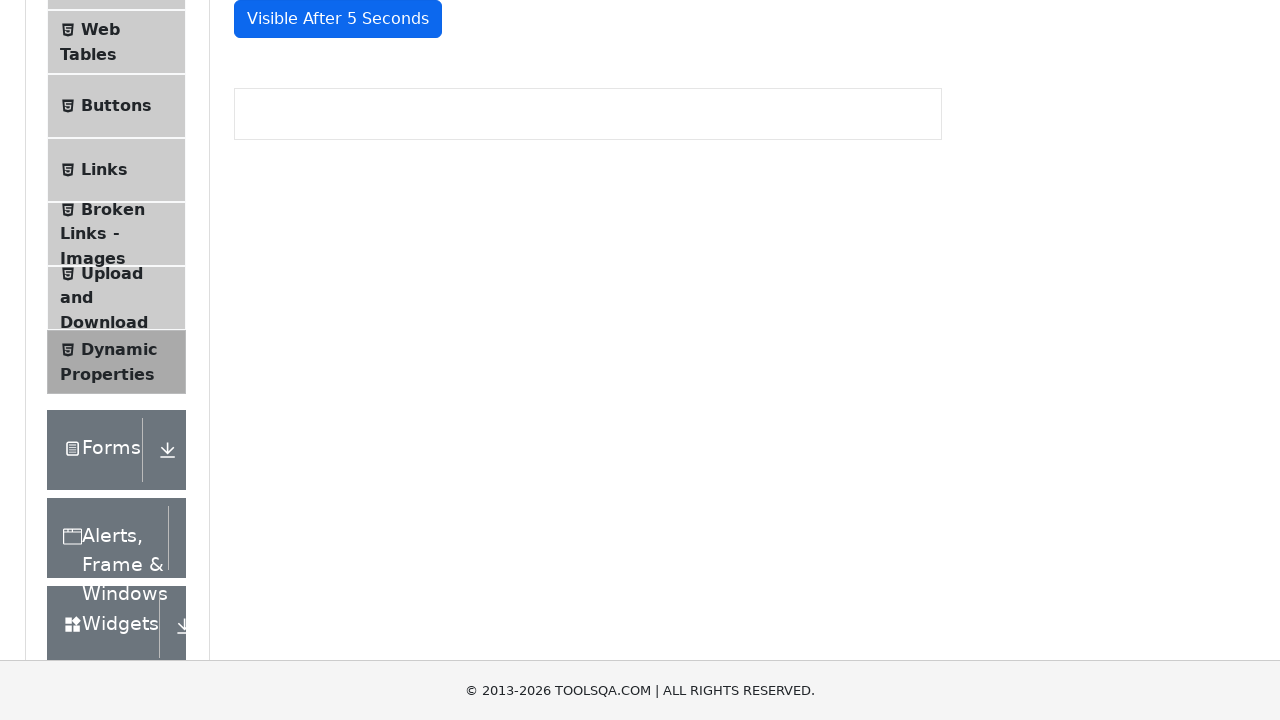

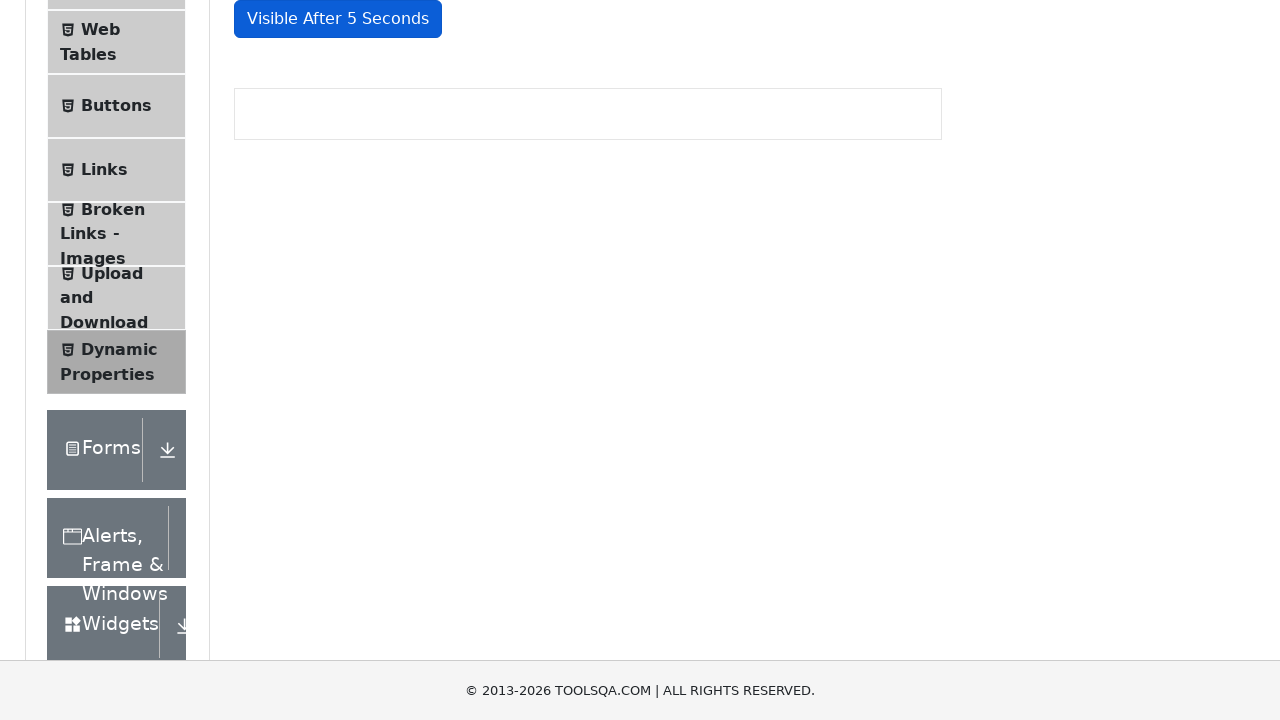